Tests radio button selection by cycling through different radio button options

Starting URL: https://rahulshettyacademy.com/AutomationPractice/

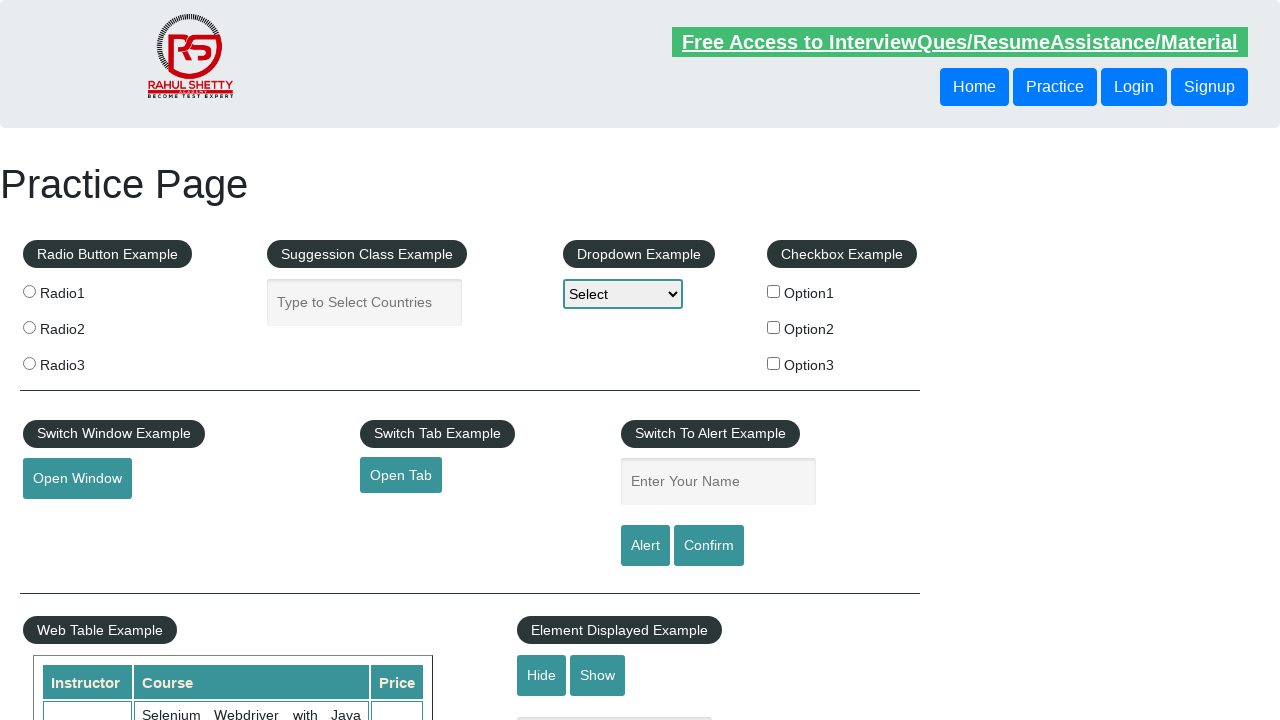

Selected radio button 2 at (29, 327) on input[value='radio2']
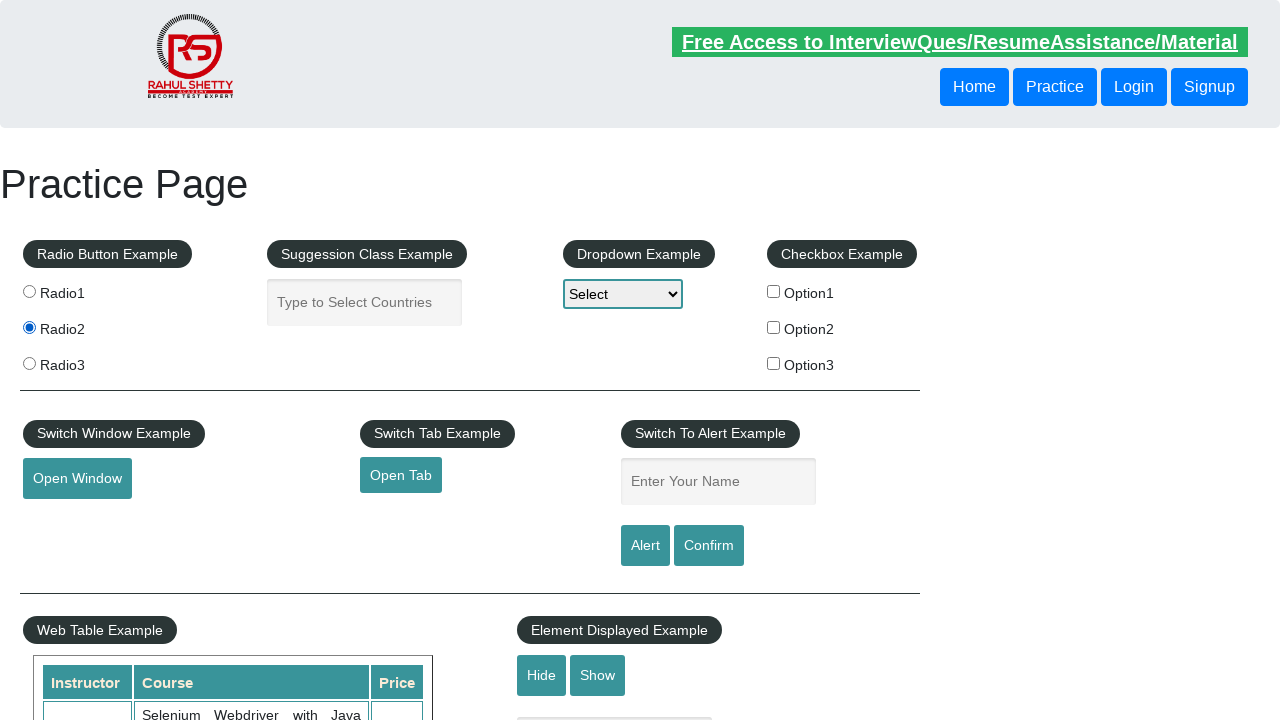

Selected radio button 1 at (29, 291) on input[value='radio1']
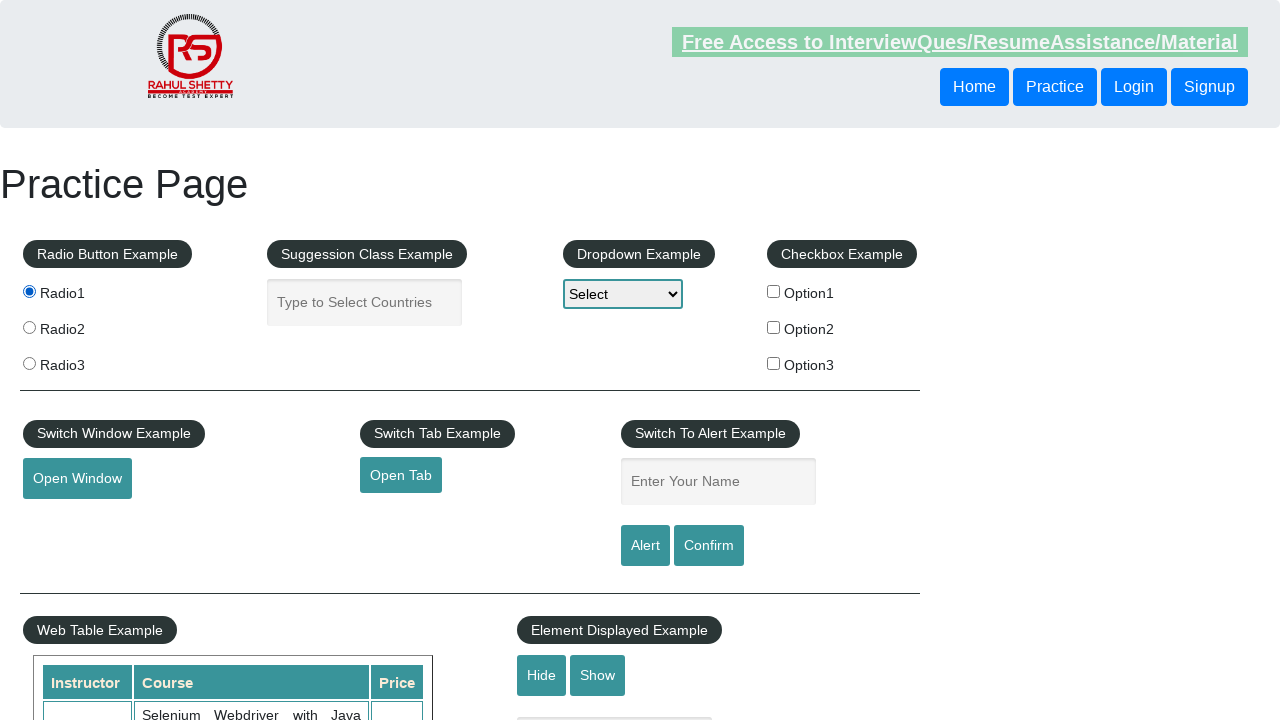

Selected radio button 3 at (29, 363) on input[value='radio3']
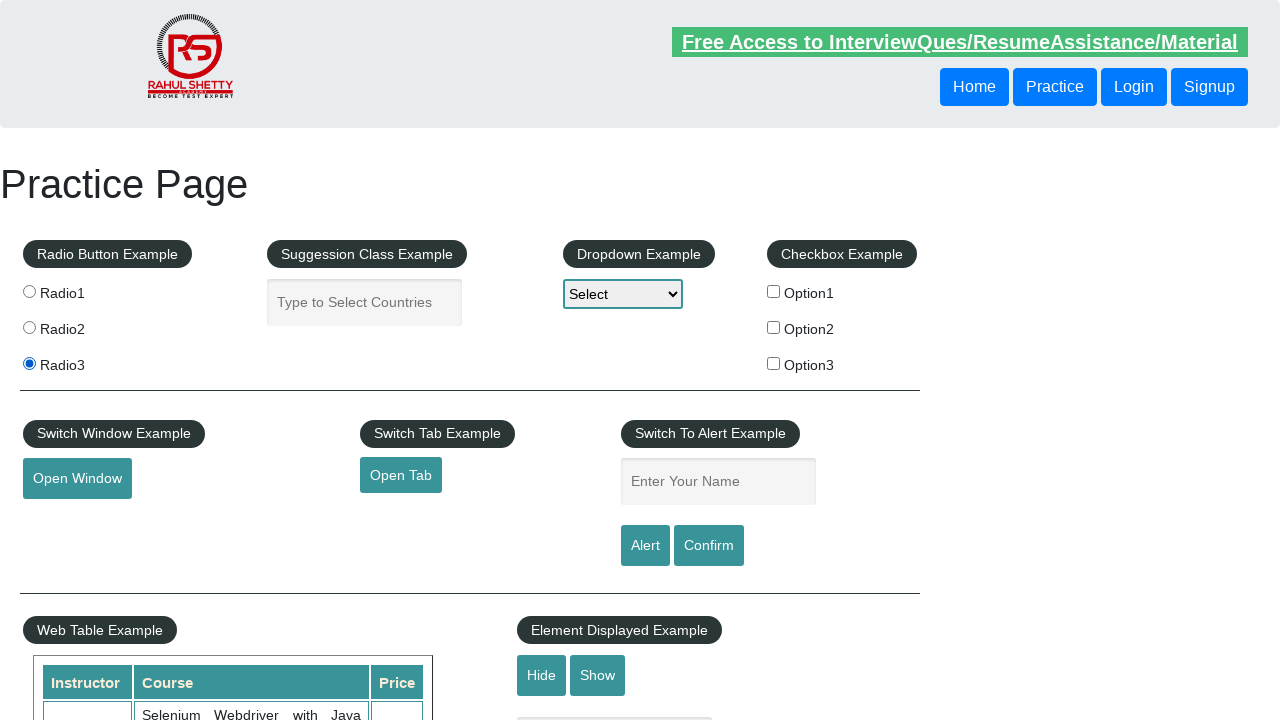

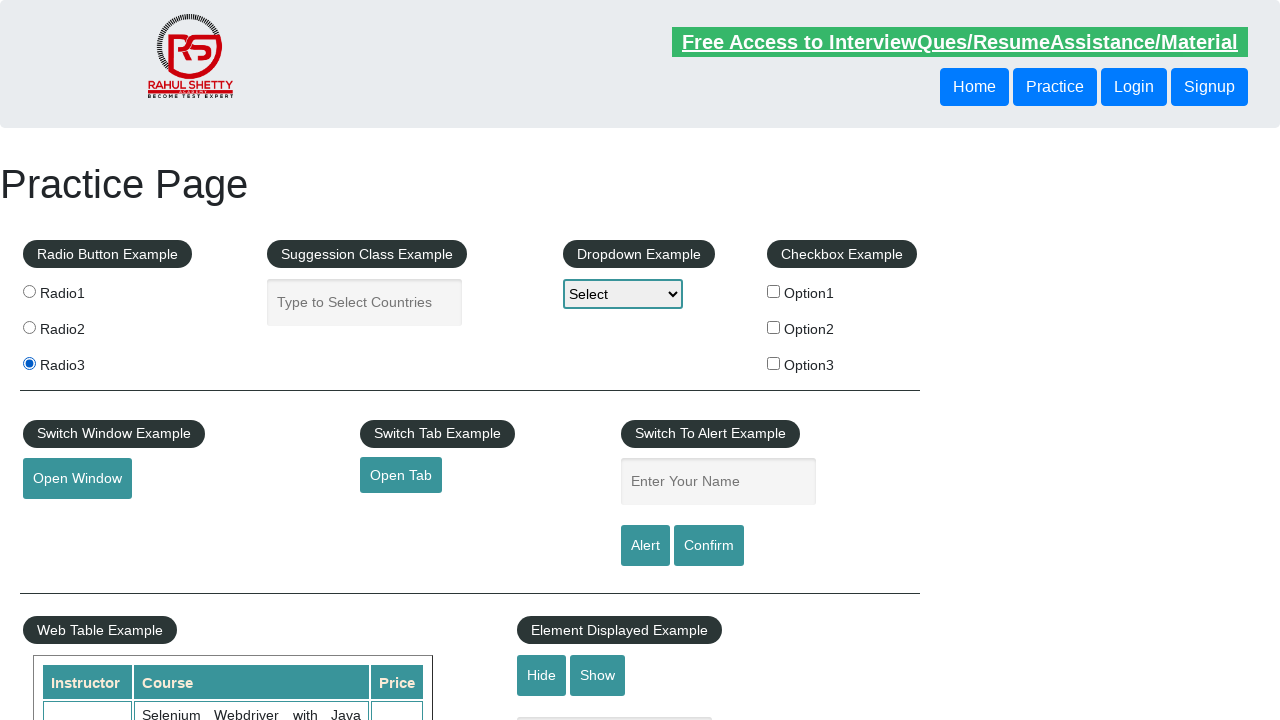